Tests adding a new todo item to a sample todo application by entering text and submitting, then verifying the item appears in the list

Starting URL: https://lambdatest.github.io/sample-todo-app/

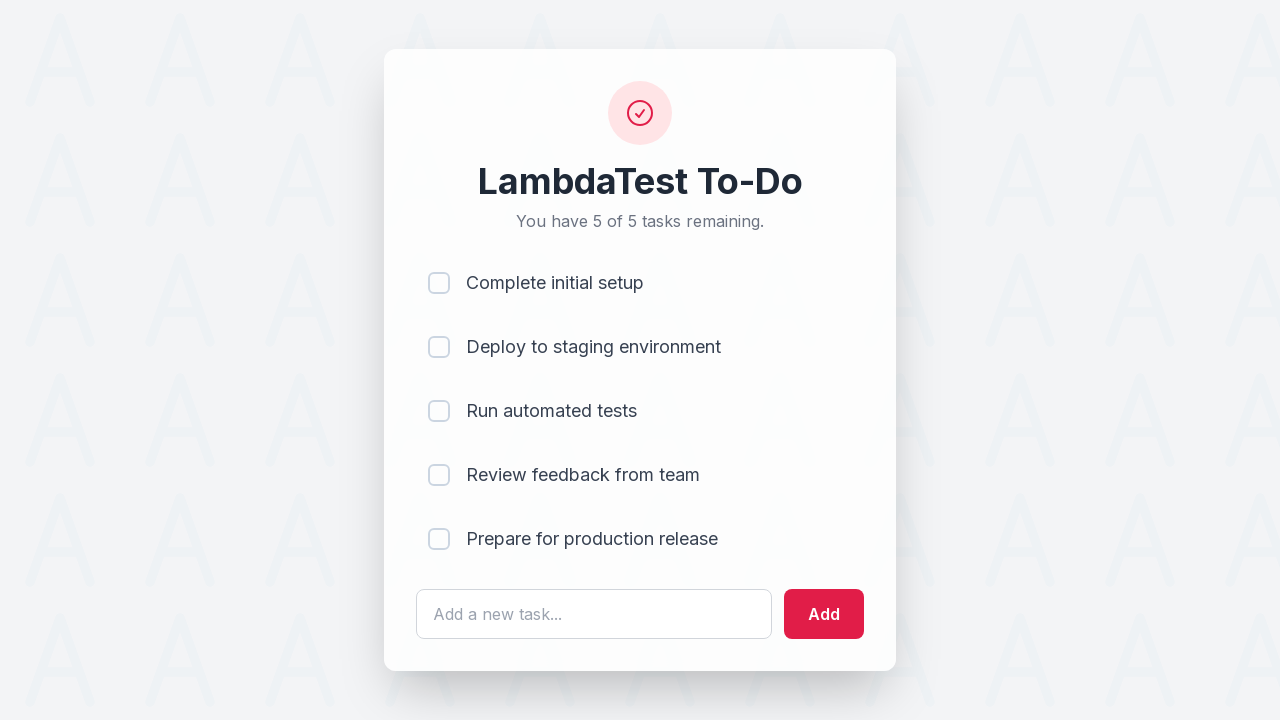

Filled todo input field with 'Learn Selenium' on #sampletodotext
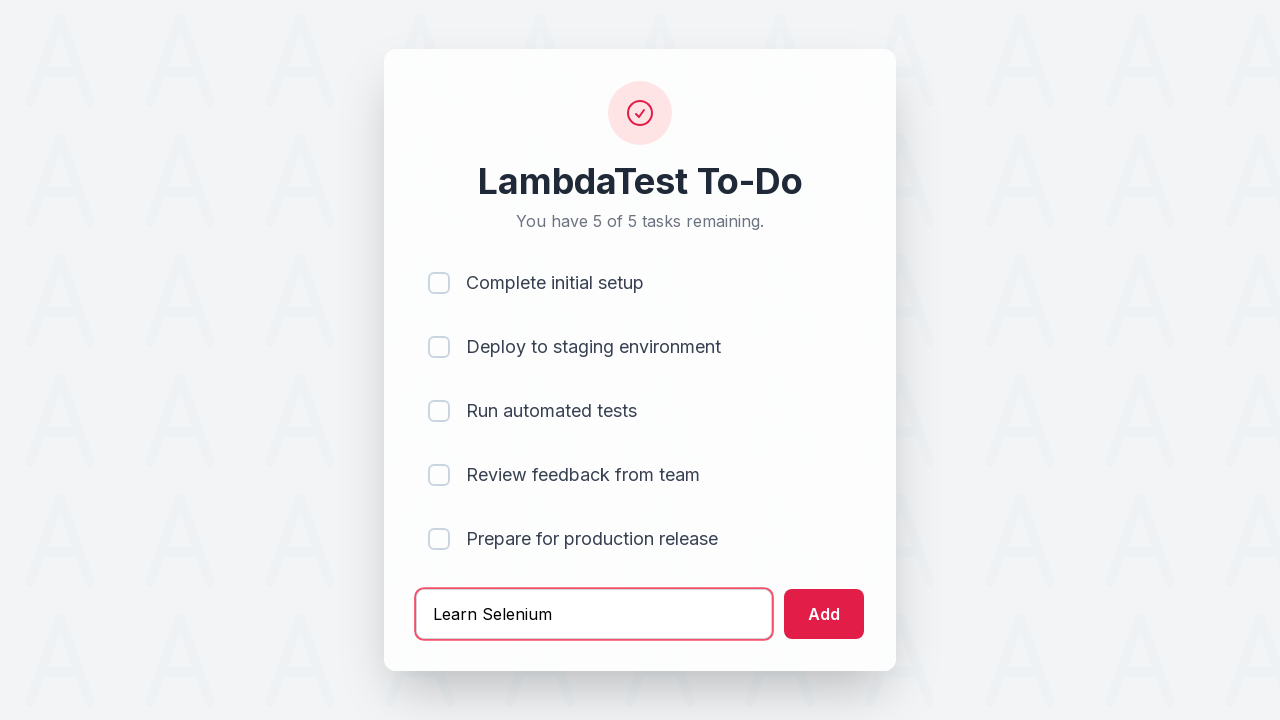

Pressed Enter to submit the todo item on #sampletodotext
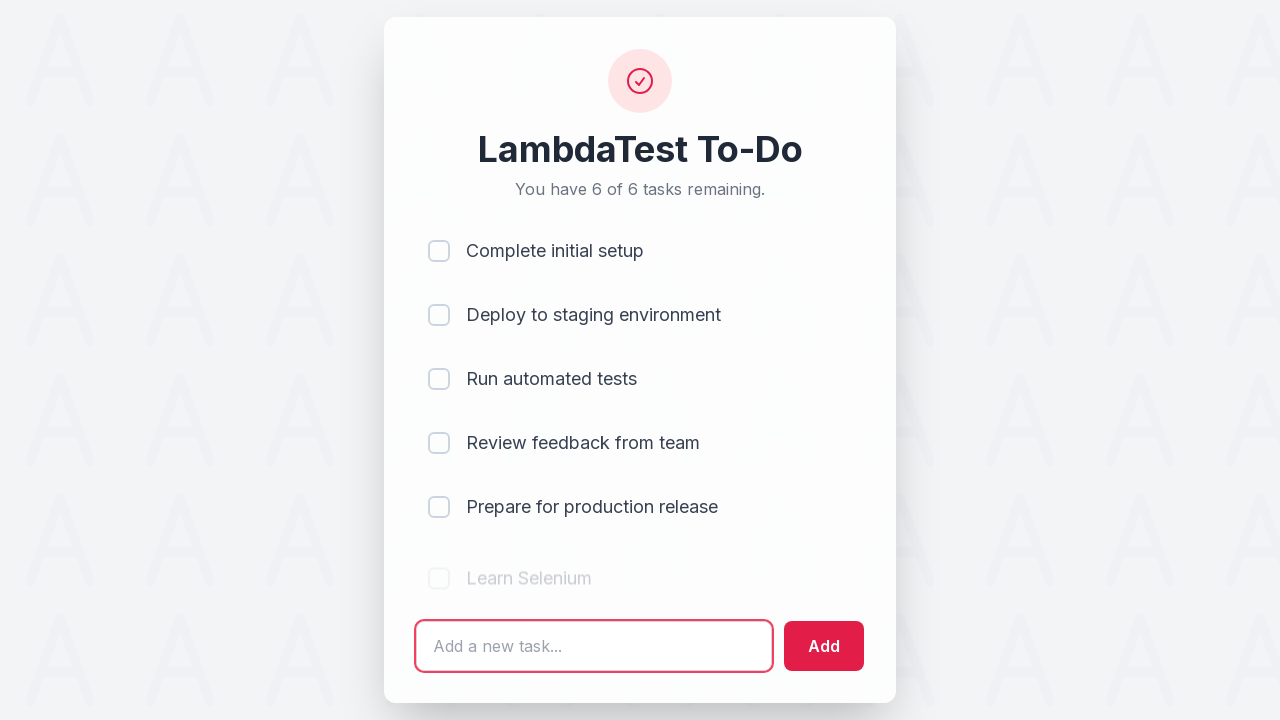

New todo item appeared in the list
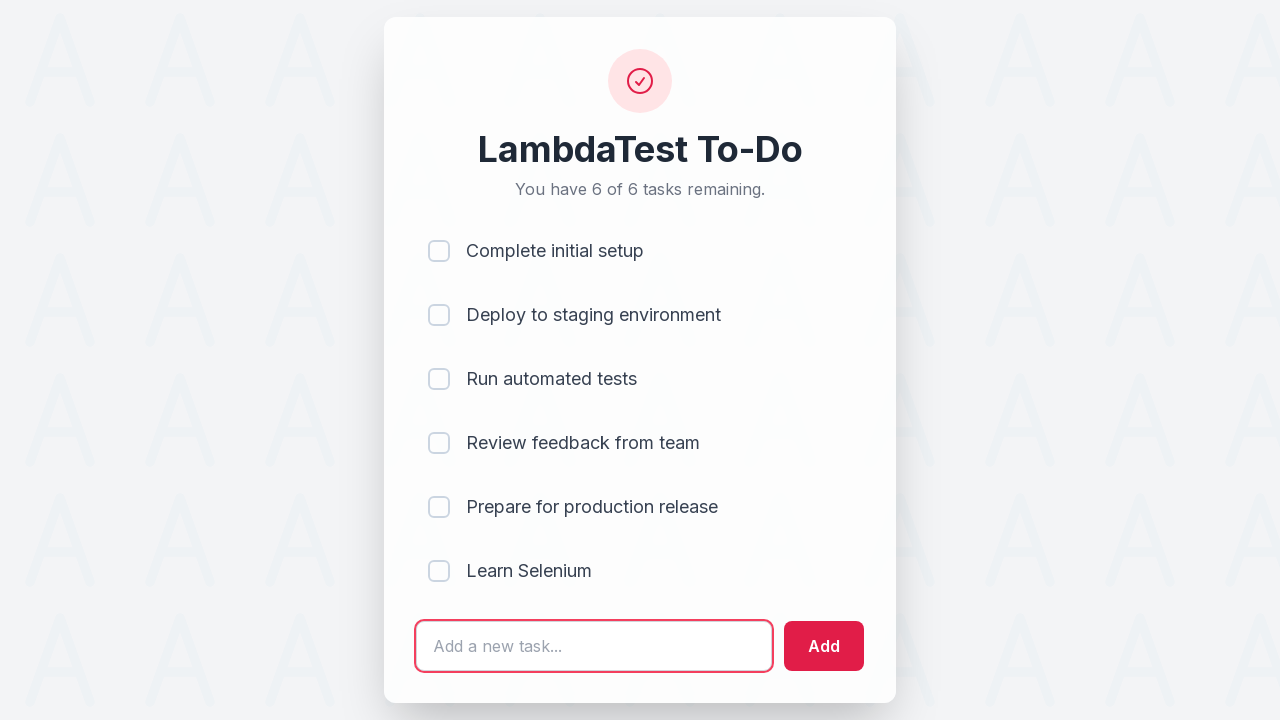

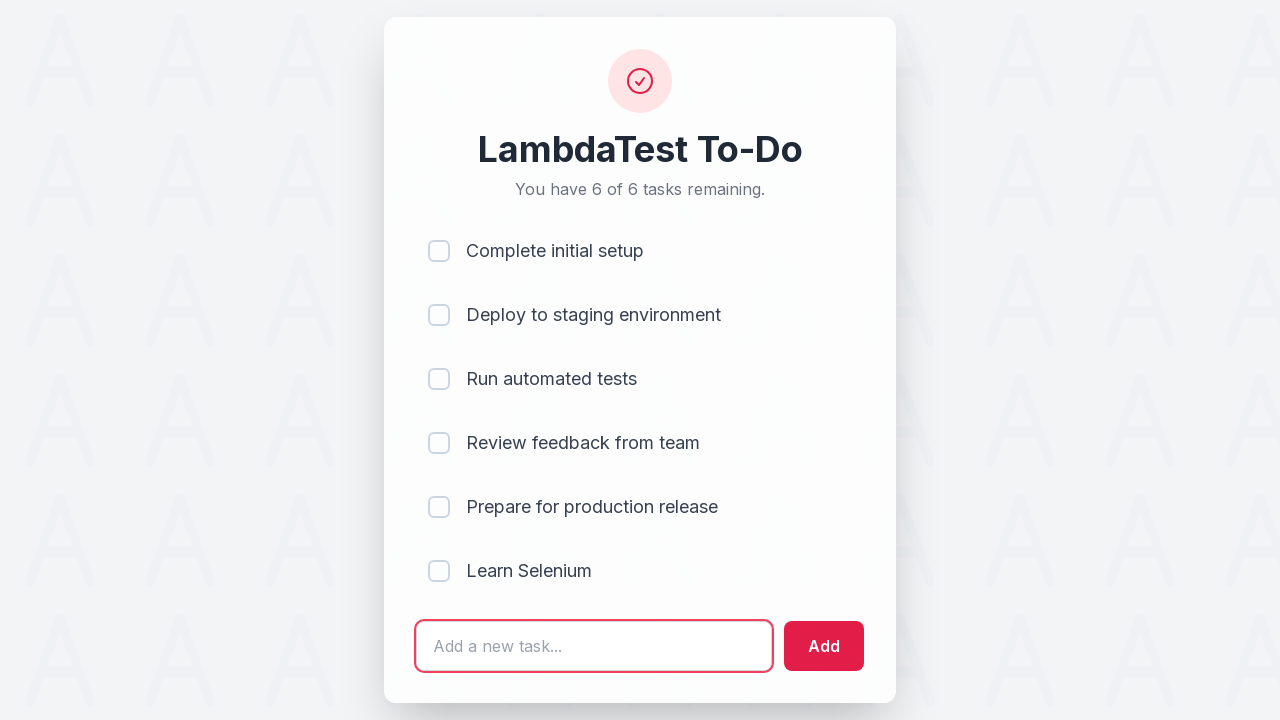